Tests that new todo items are appended to the bottom of the list and counter shows correct count

Starting URL: https://demo.playwright.dev/todomvc

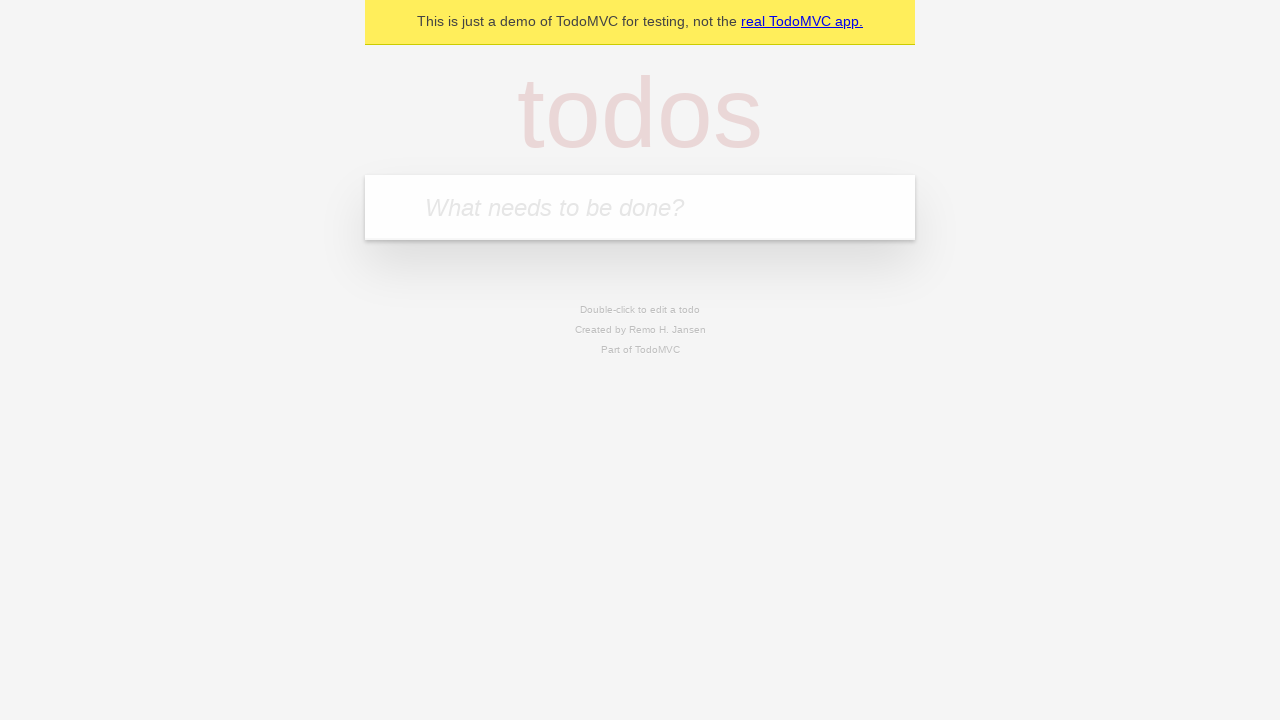

Filled todo input with 'buy some cheese' on internal:attr=[placeholder="What needs to be done?"i]
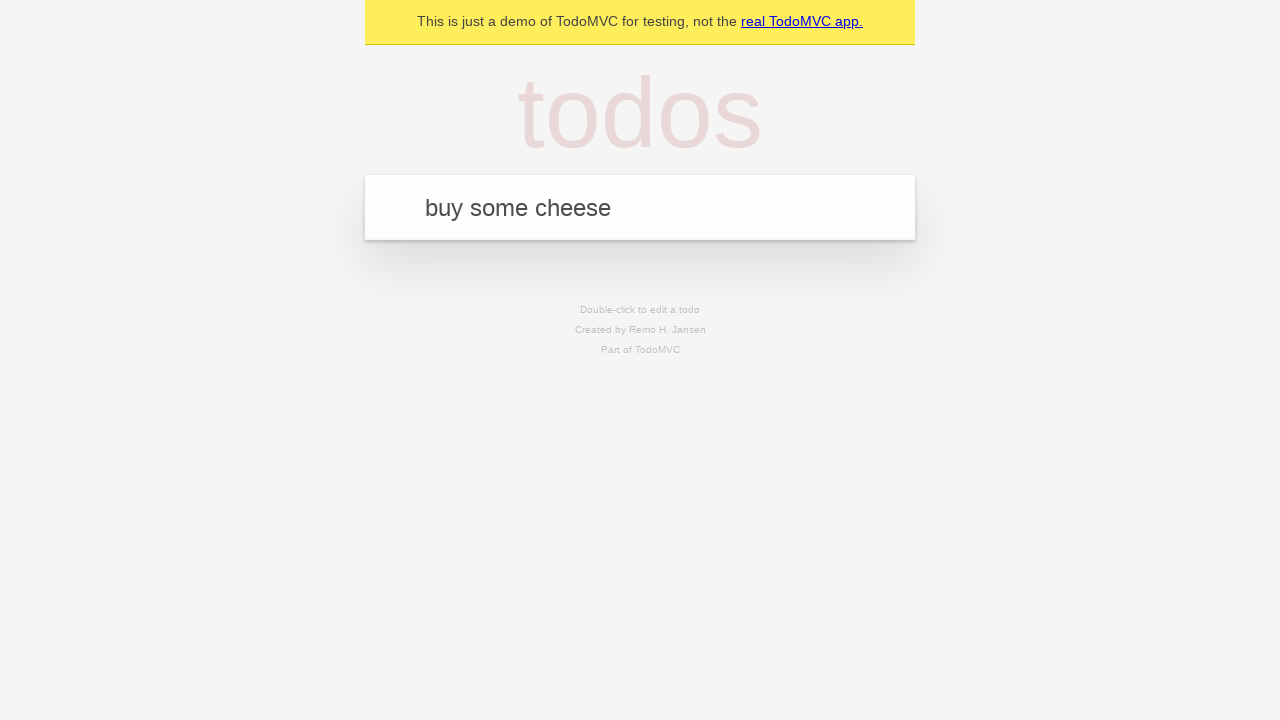

Pressed Enter to add first todo item on internal:attr=[placeholder="What needs to be done?"i]
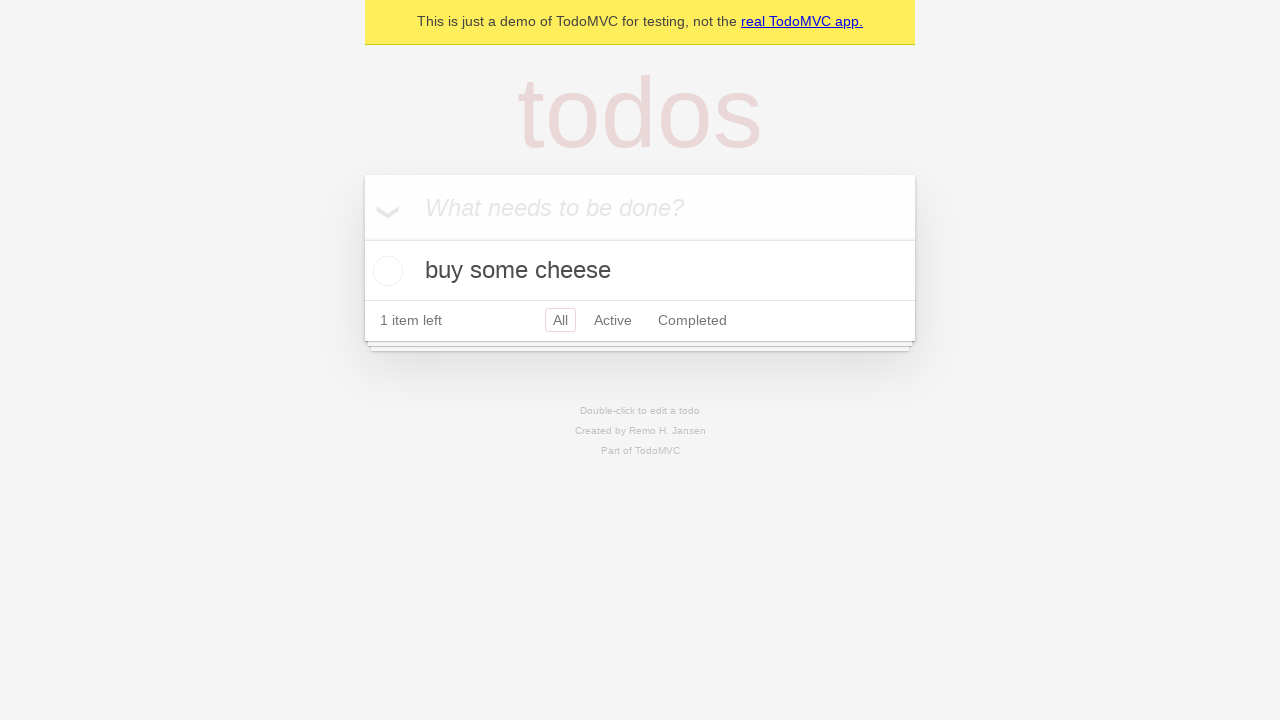

Filled todo input with 'feed the cat' on internal:attr=[placeholder="What needs to be done?"i]
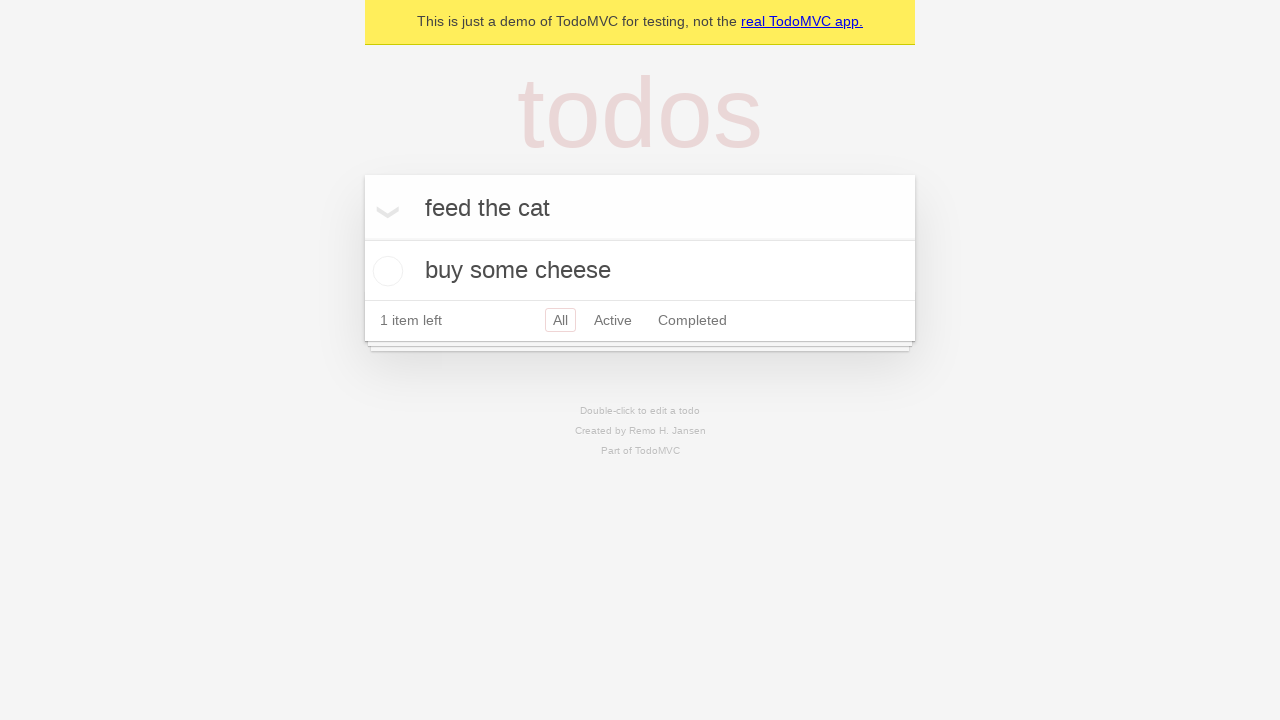

Pressed Enter to add second todo item on internal:attr=[placeholder="What needs to be done?"i]
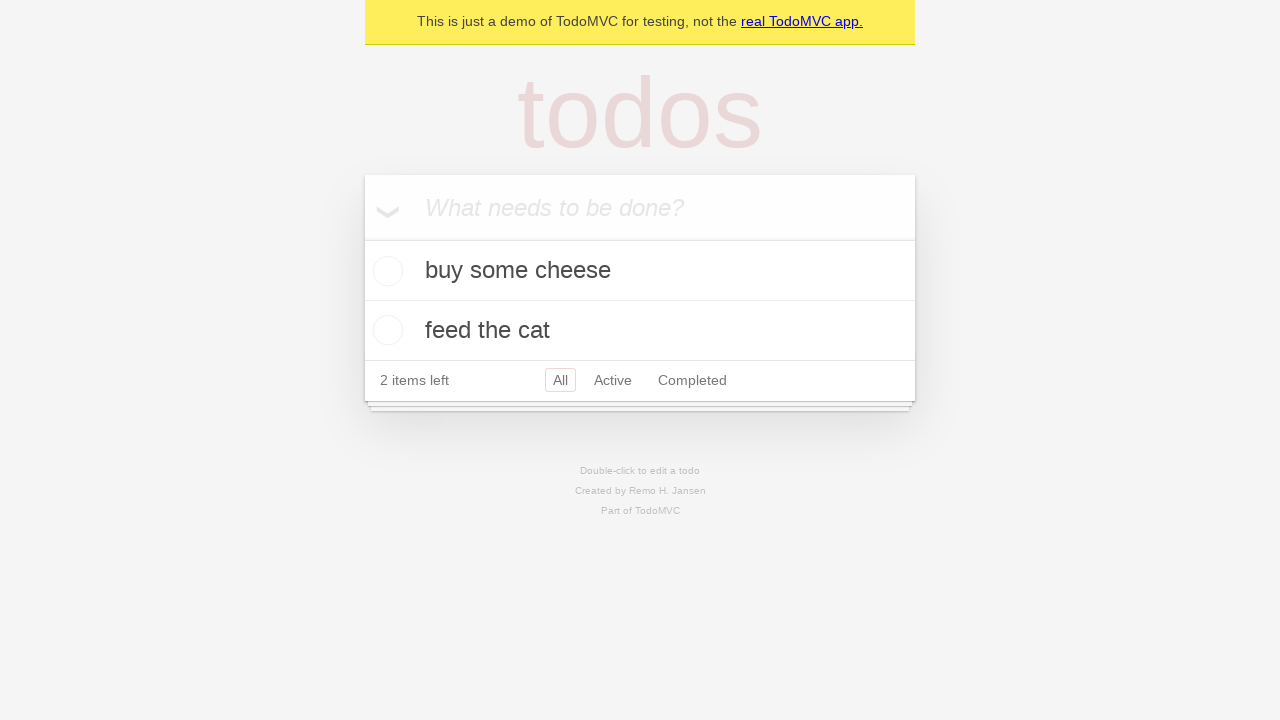

Filled todo input with 'book a doctors appointment' on internal:attr=[placeholder="What needs to be done?"i]
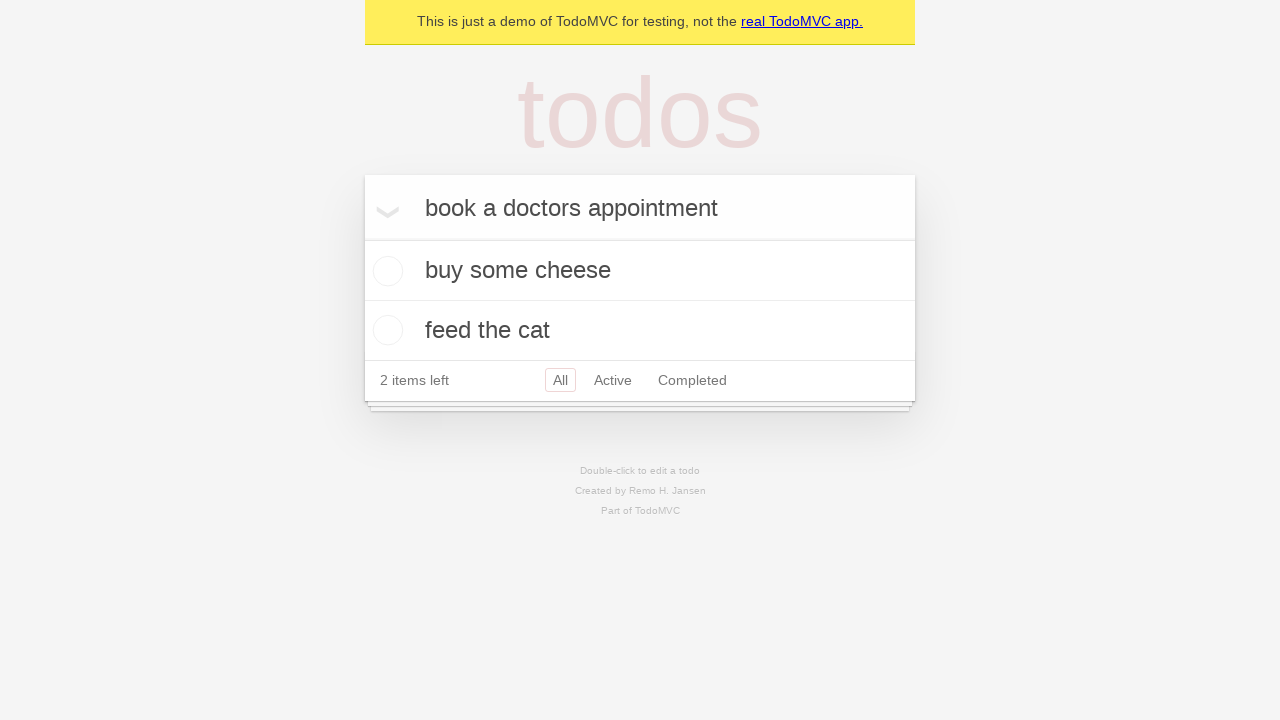

Pressed Enter to add third todo item on internal:attr=[placeholder="What needs to be done?"i]
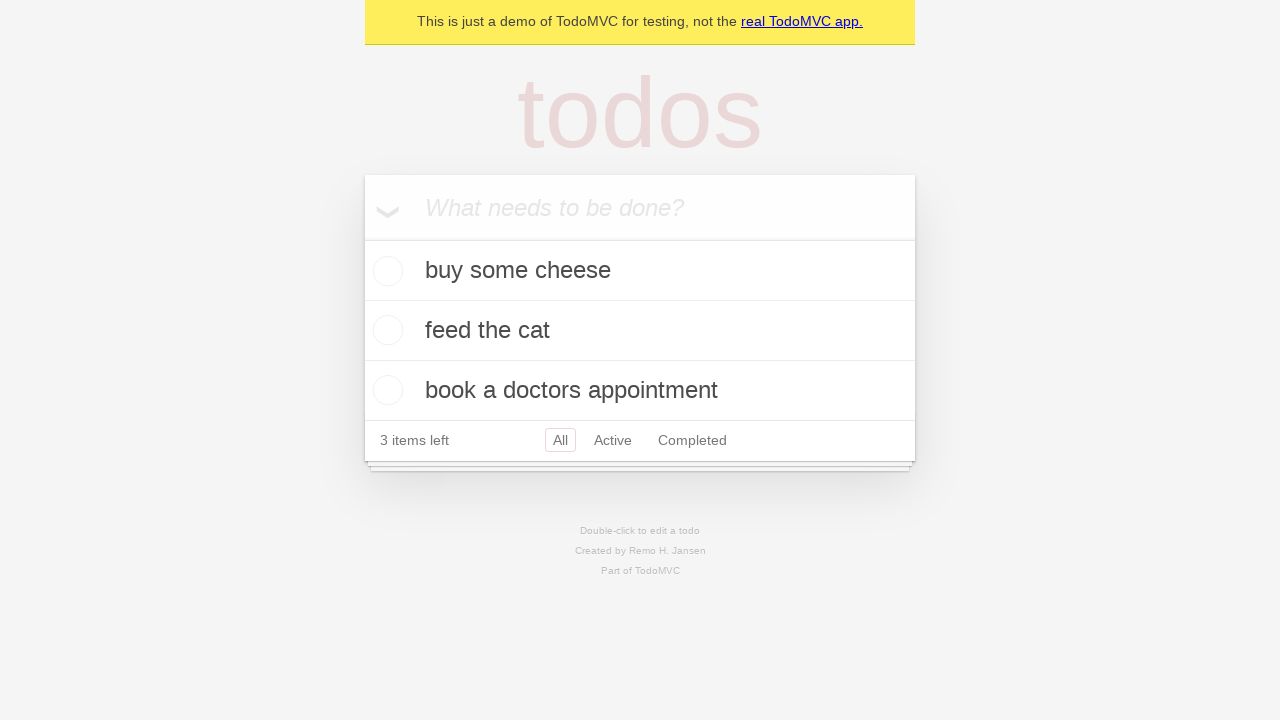

Verified all 3 todo items are present and counter shows '3 items left'
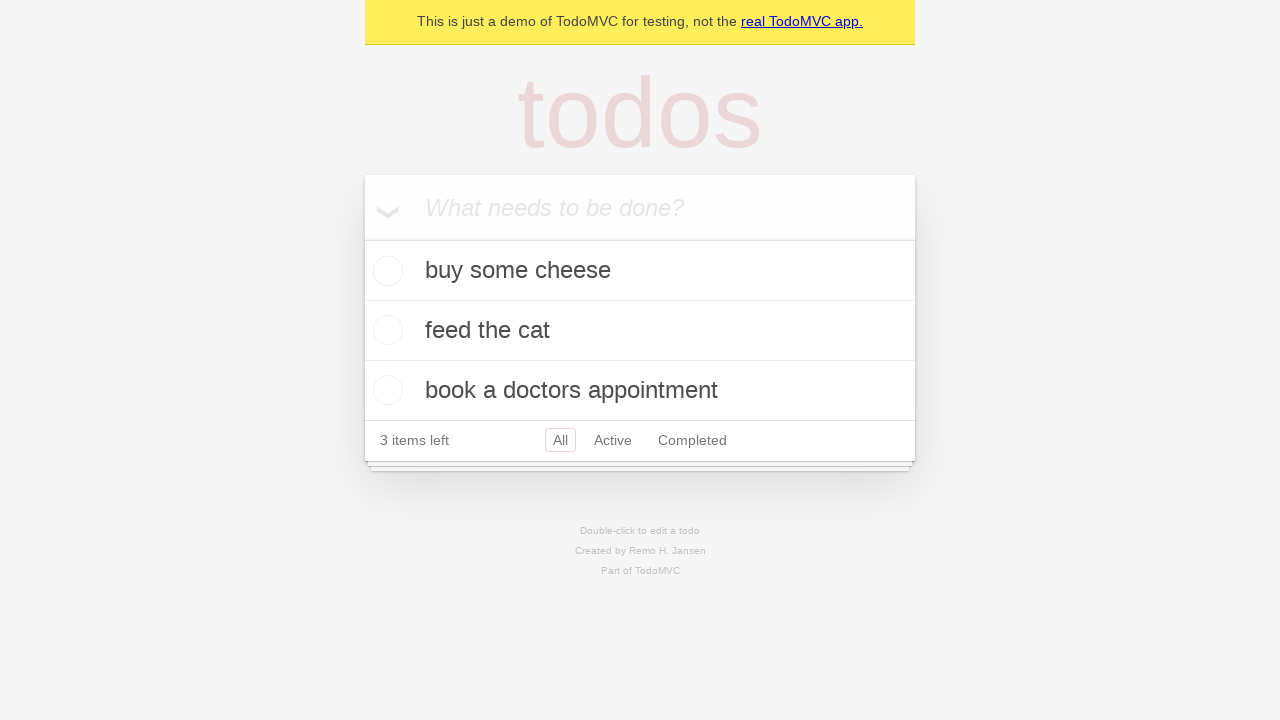

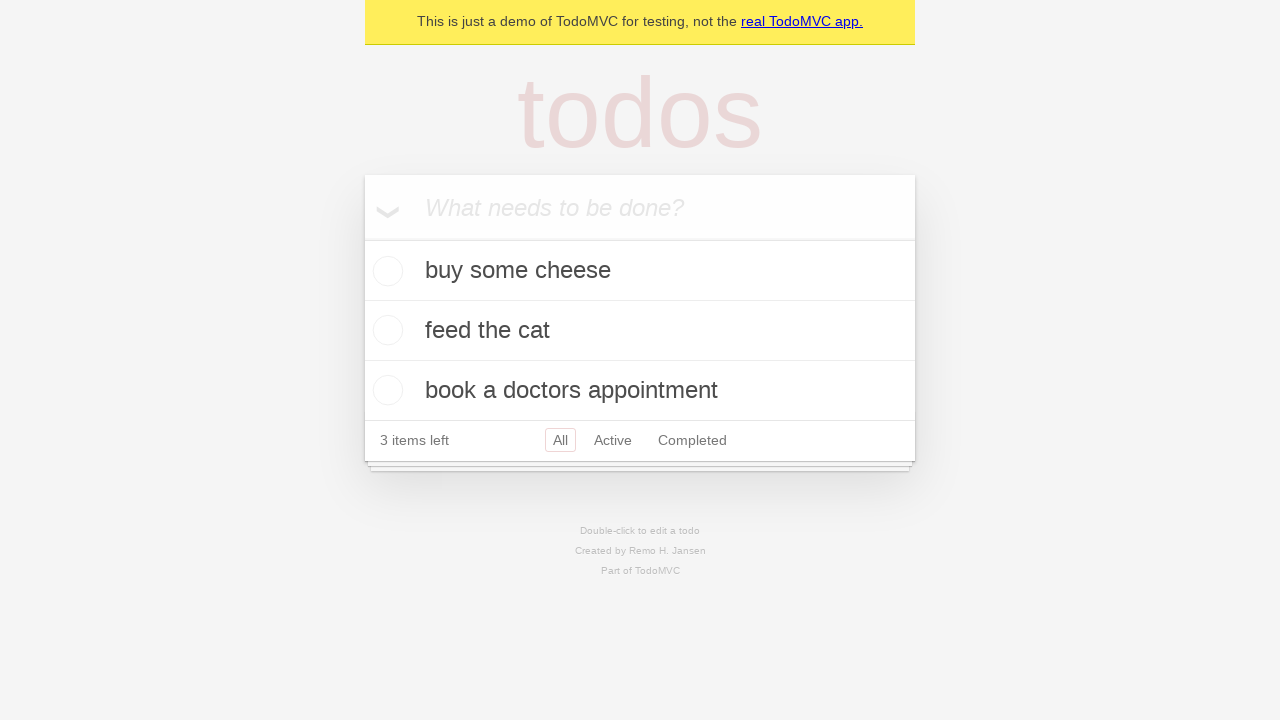